Tests text input functionality by entering text, using keyboard actions like backspace and shift+arrow selection, then clicking a button to update its label.

Starting URL: http://uitestingplayground.com/textinput

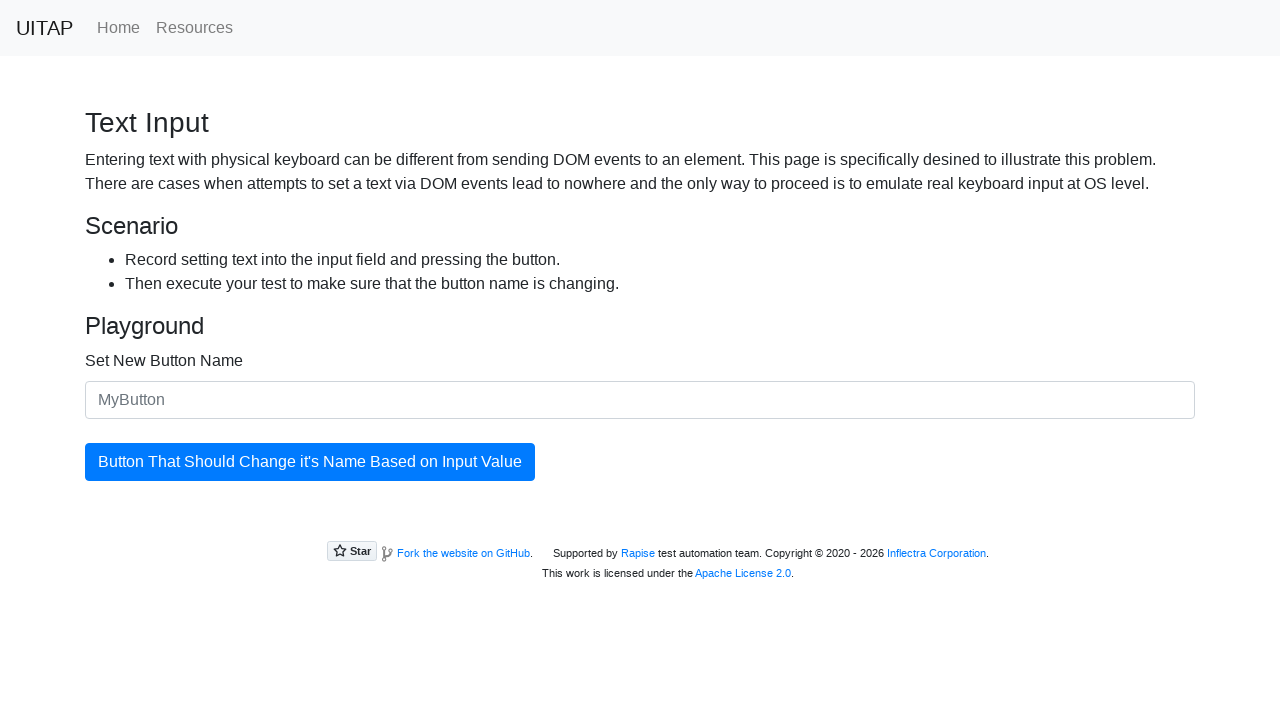

Entered text 'Merion' into the input field on #newButtonName
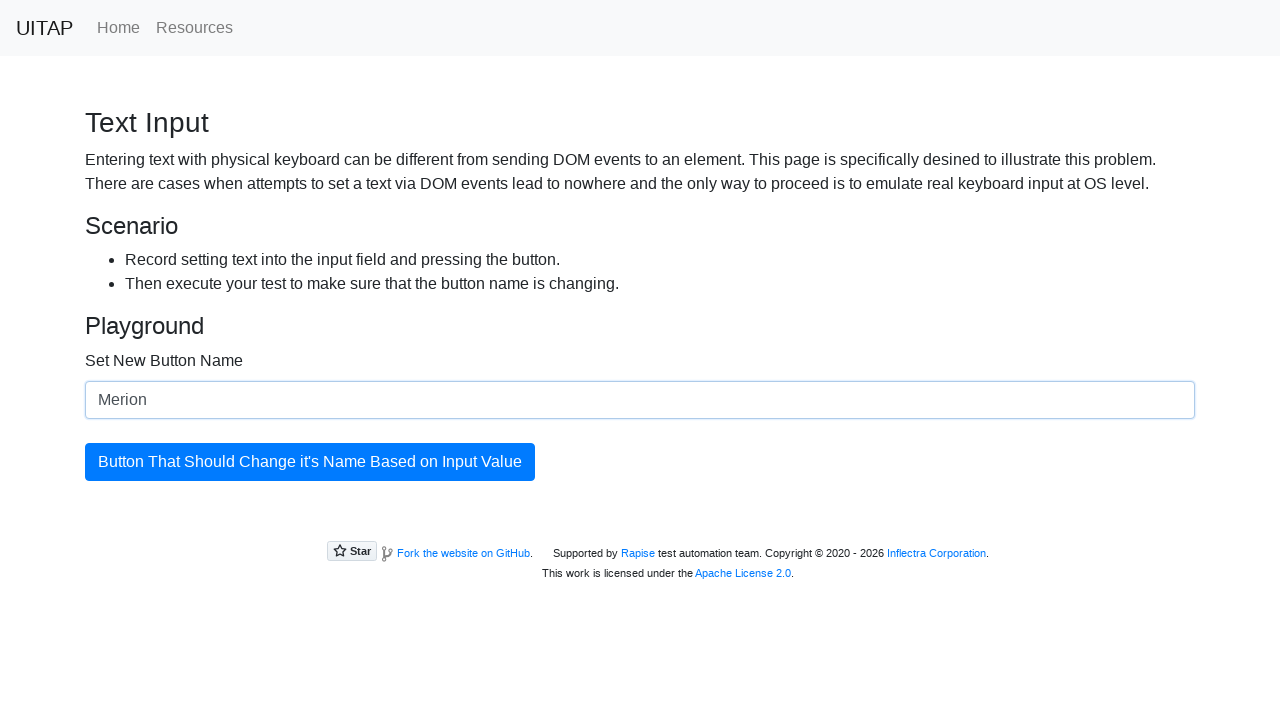

Pressed Backspace to delete last character on #newButtonName
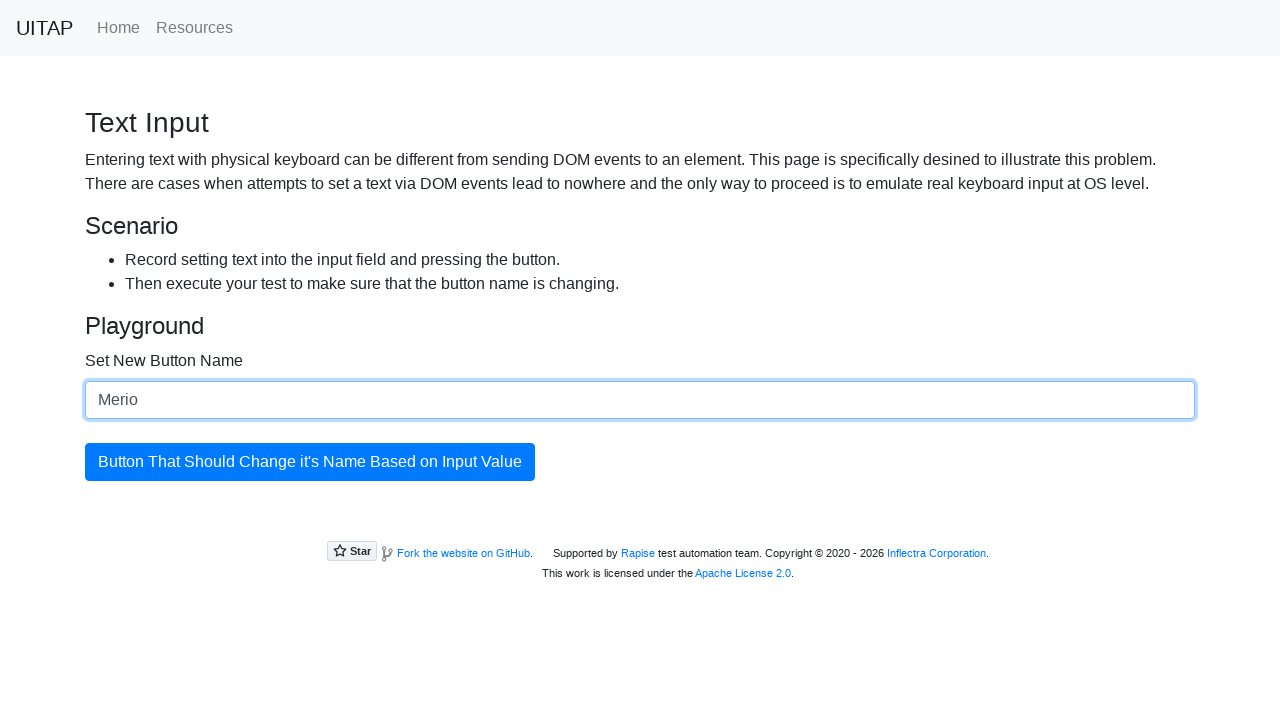

Selected text using Shift+ArrowUp keyboard shortcut on #newButtonName
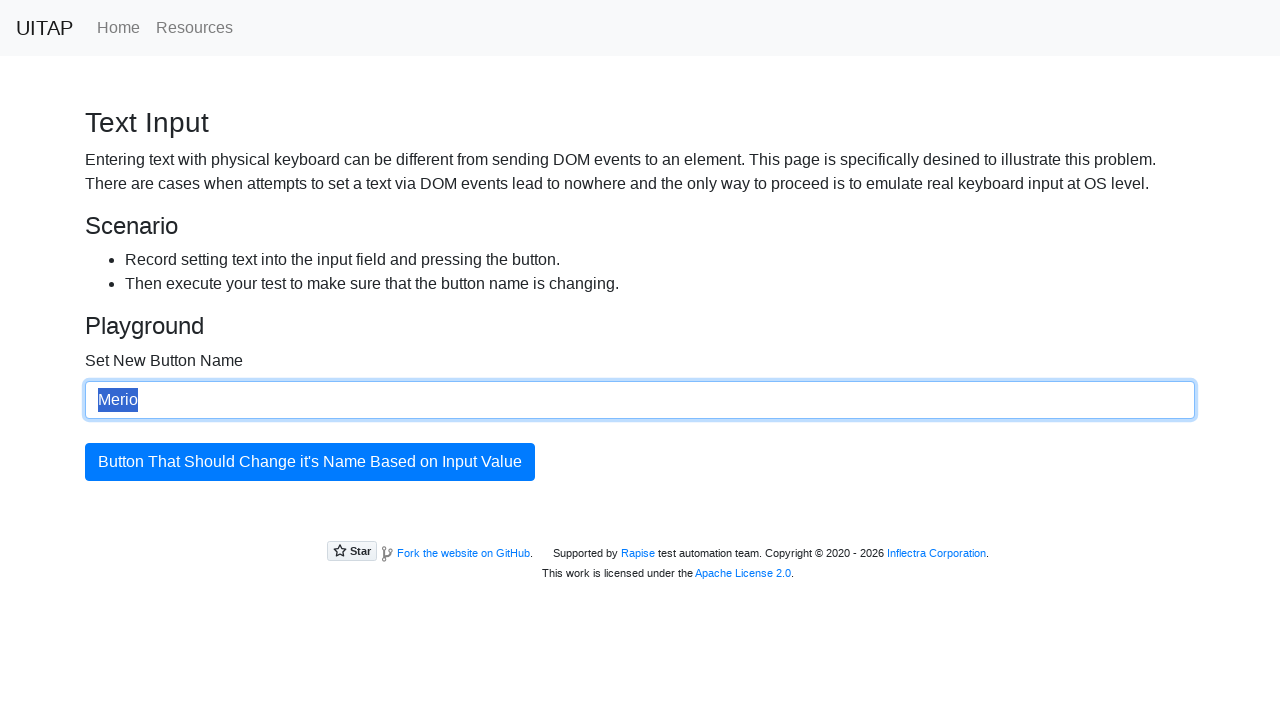

Clicked the button to update its label at (310, 462) on #updatingButton
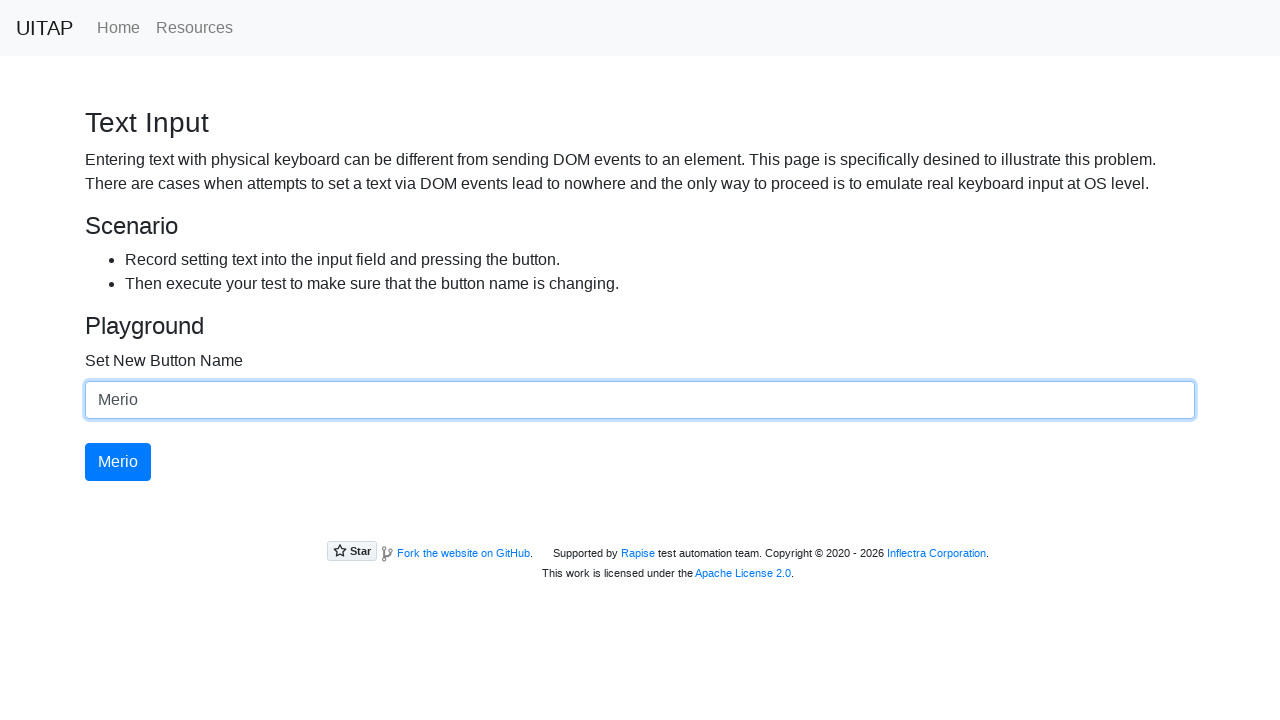

Button is visible and verified after update
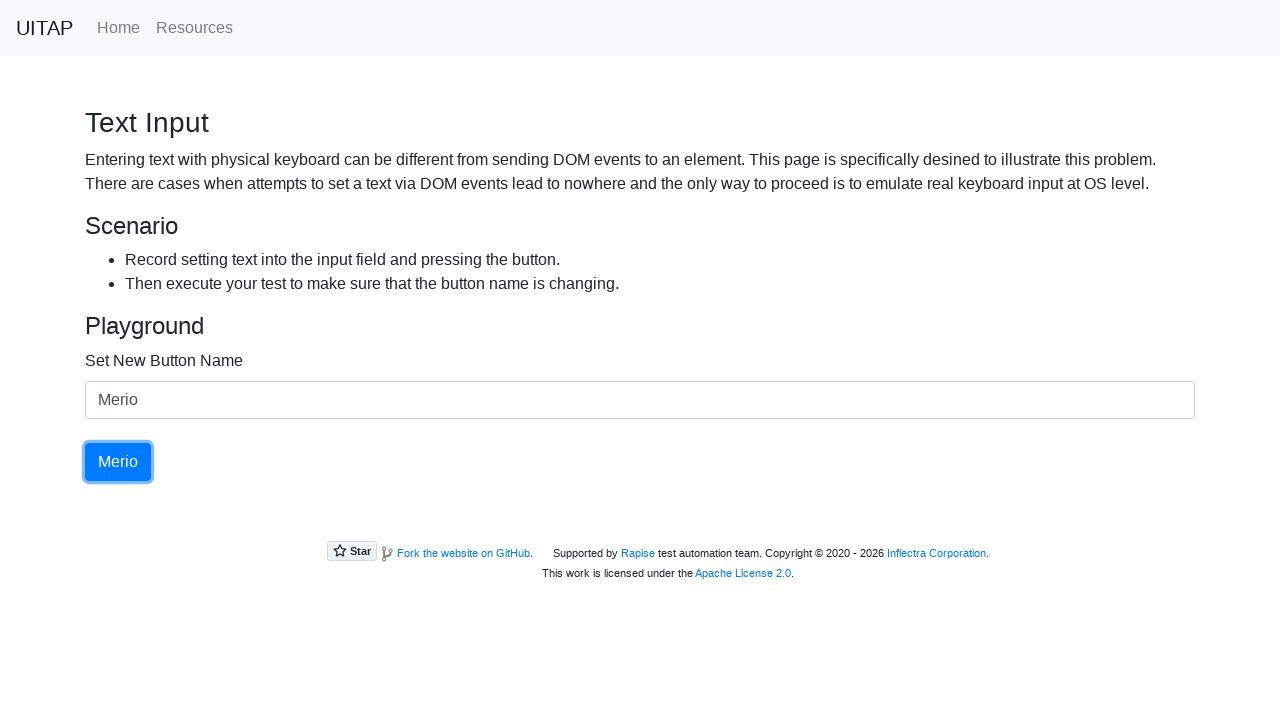

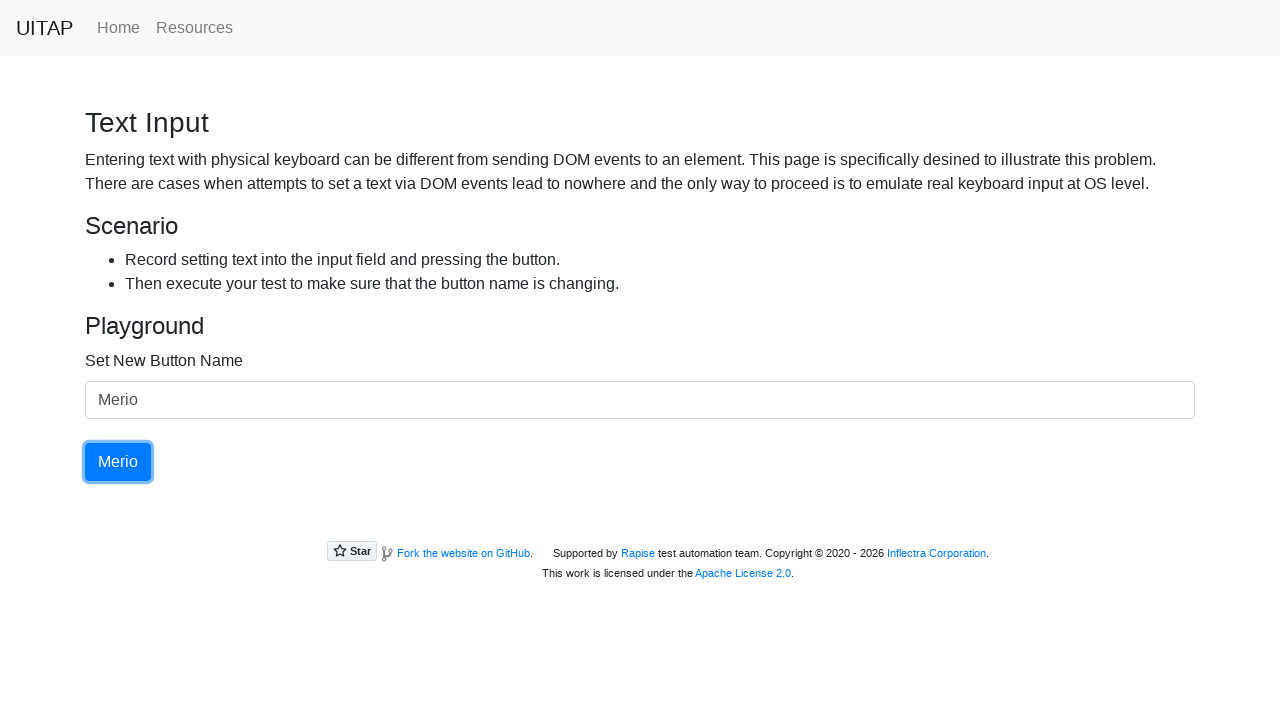